Tests handling of JavaScript alerts including normal alerts, confirmation alerts (with dismiss), and prompt alerts (with text input) on the Heroku test application.

Starting URL: https://the-internet.herokuapp.com/javascript_alerts

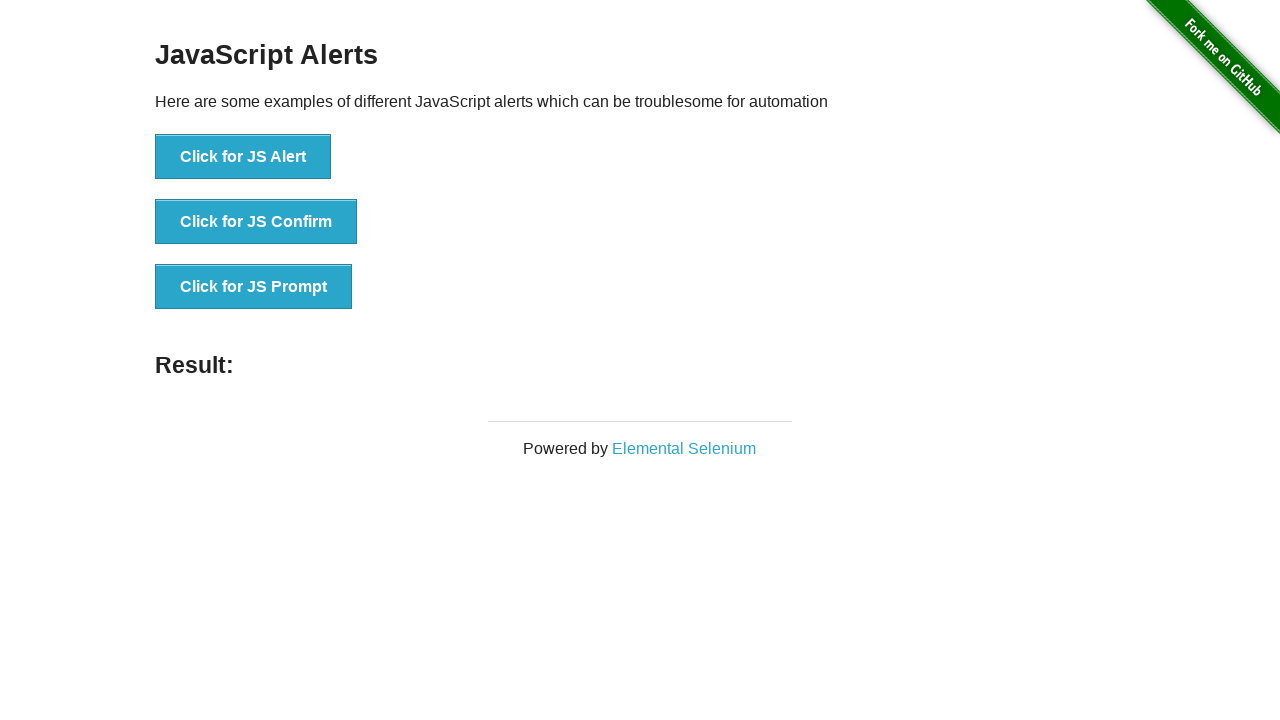

Clicked 'Click for JS Alert' button at (243, 157) on xpath=//button[text()='Click for JS Alert']
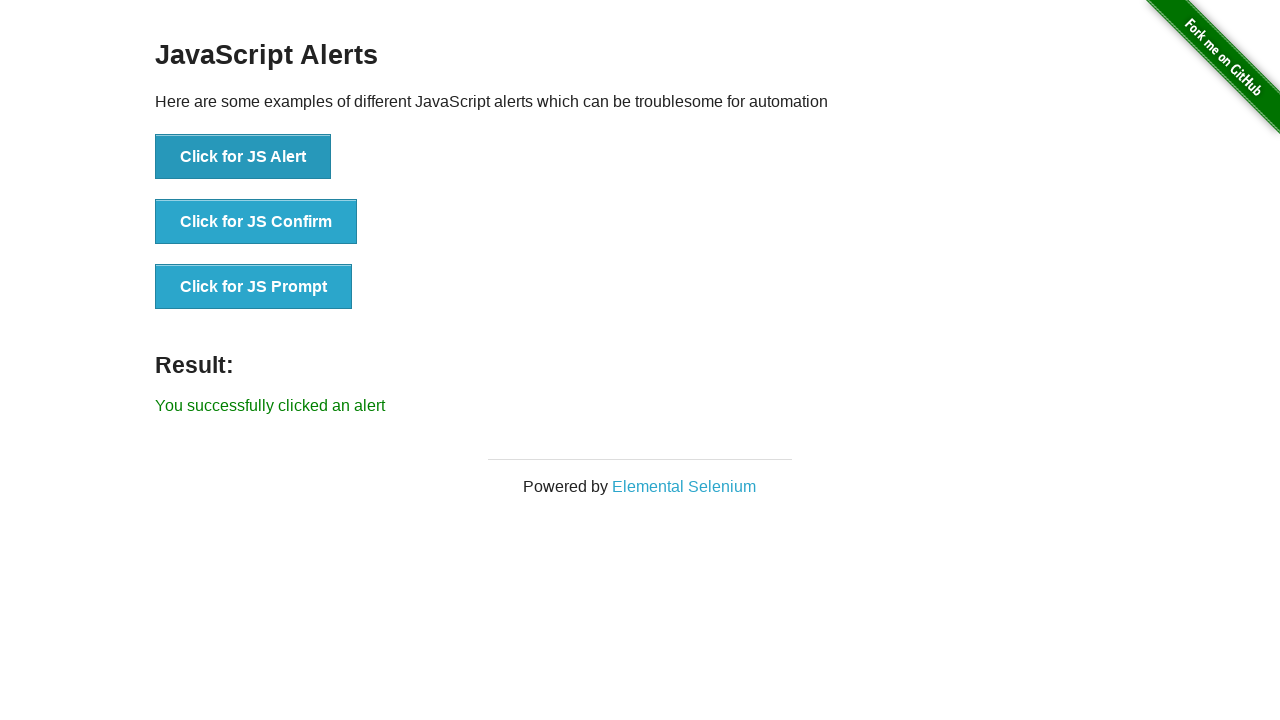

Registered dialog handler to accept alert
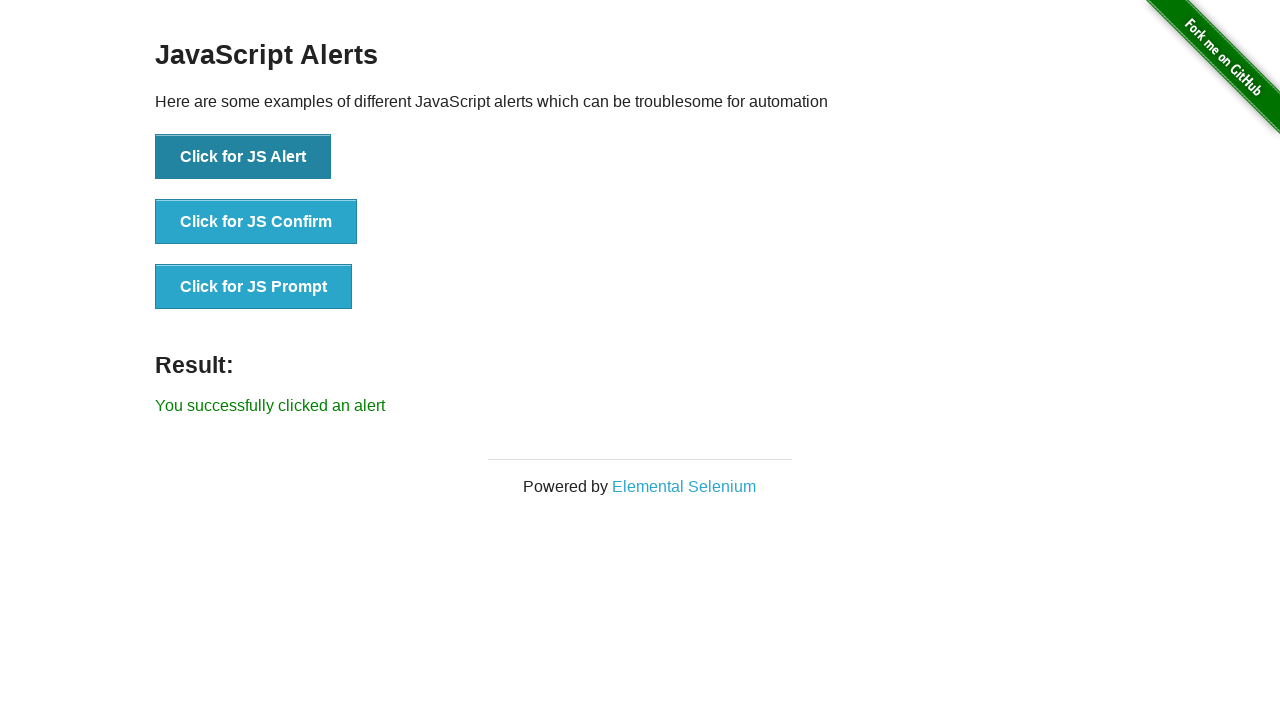

Waited 1000ms for alert to be processed
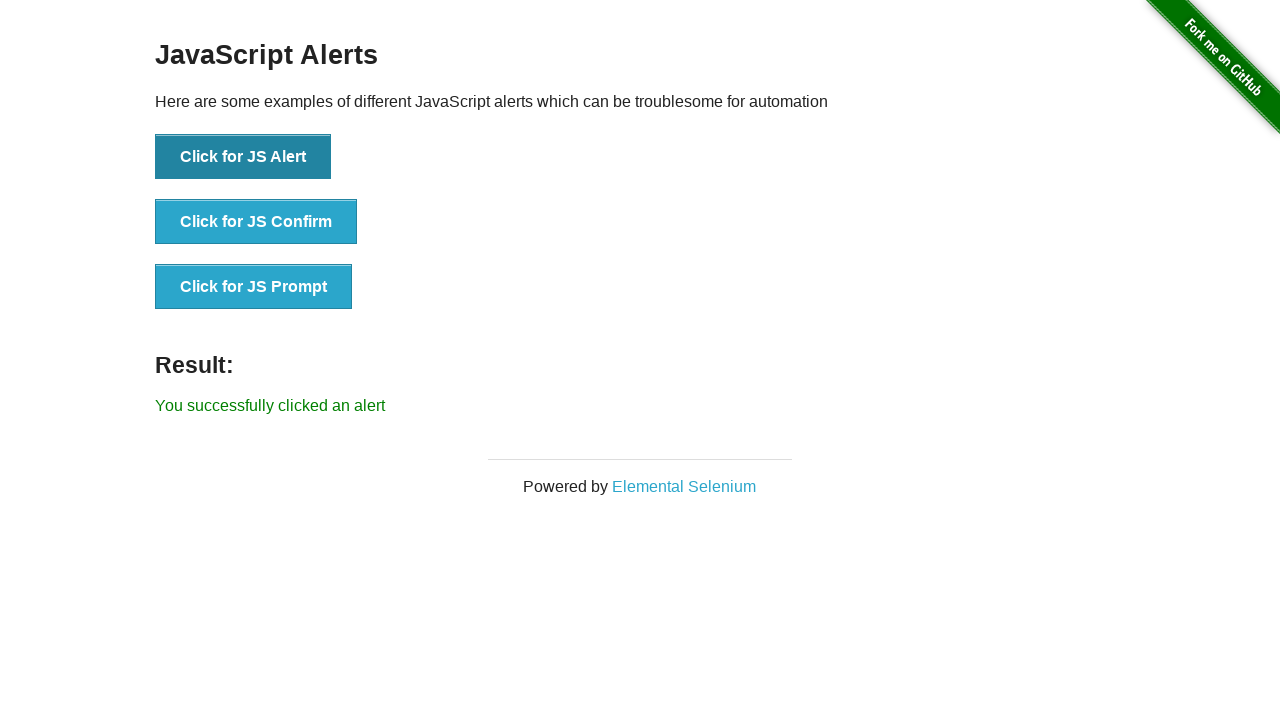

Registered dialog handler to dismiss confirmation alert
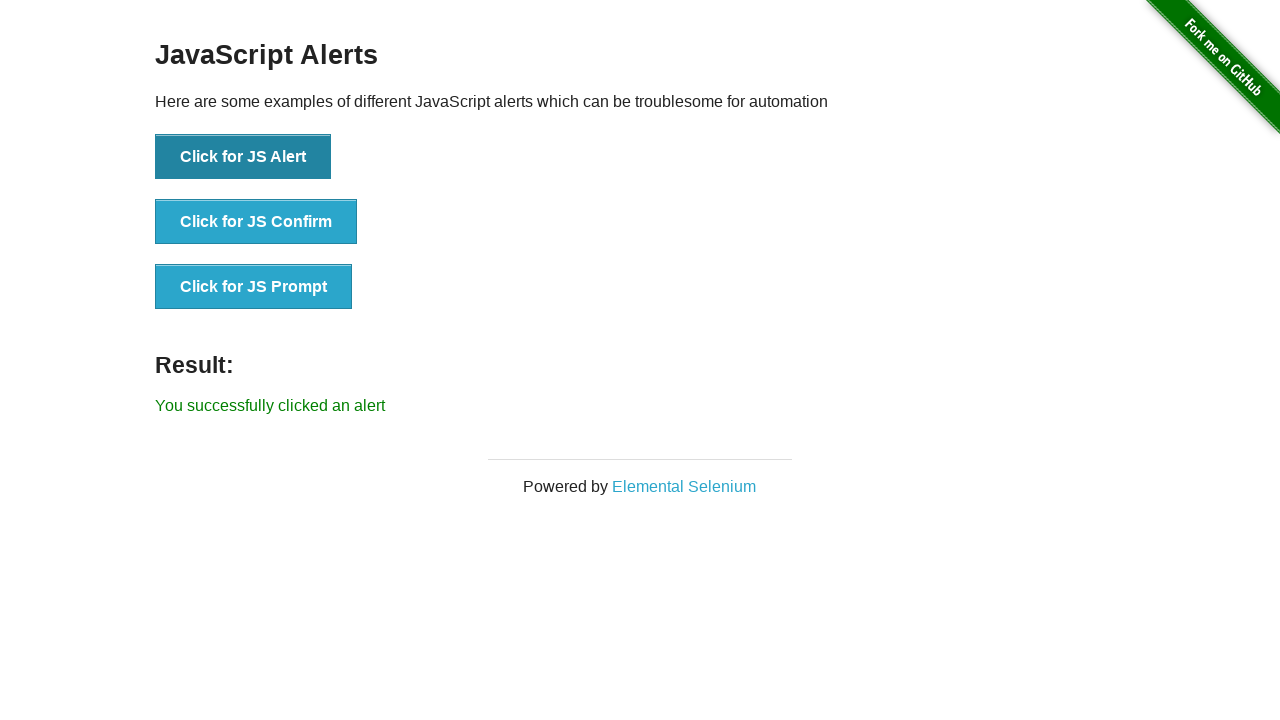

Clicked 'Click for JS Confirm' button at (256, 222) on xpath=//button[text()='Click for JS Confirm']
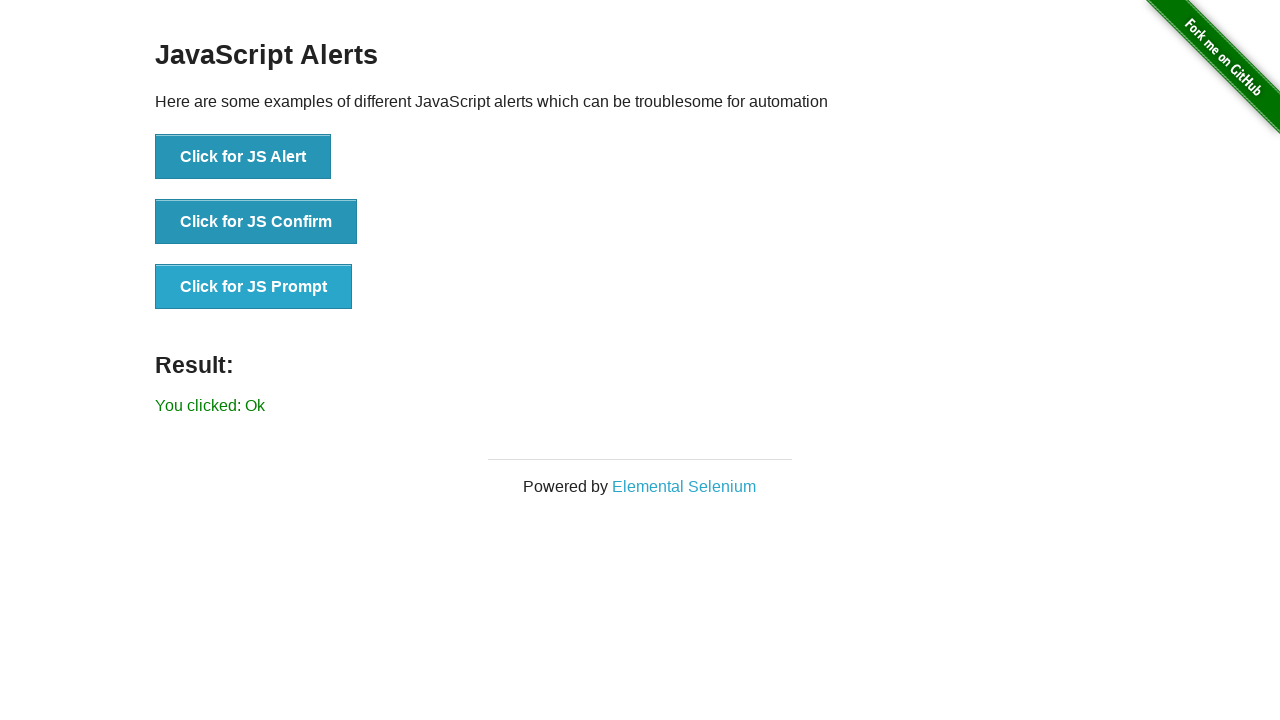

Waited 1000ms for confirmation alert to be processed
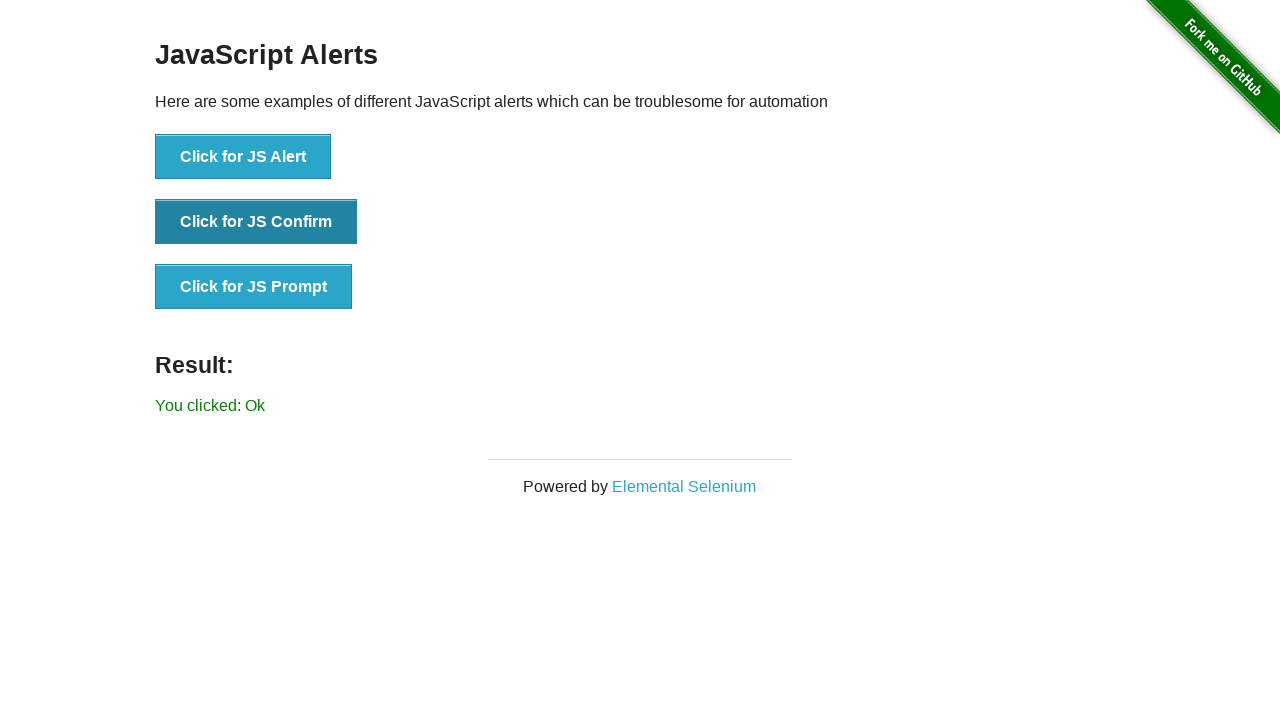

Registered dialog handler to accept prompt with 'Hello!' text
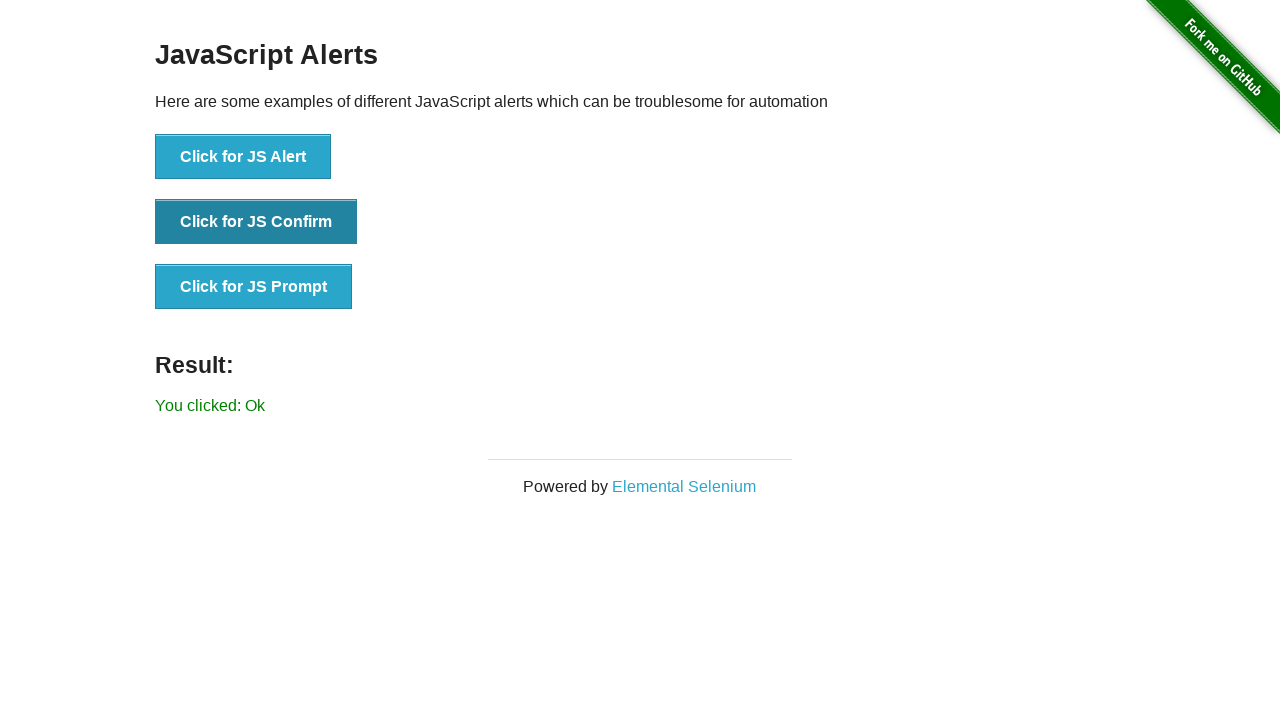

Clicked 'Click for JS Prompt' button at (254, 287) on xpath=//button[text()='Click for JS Prompt']
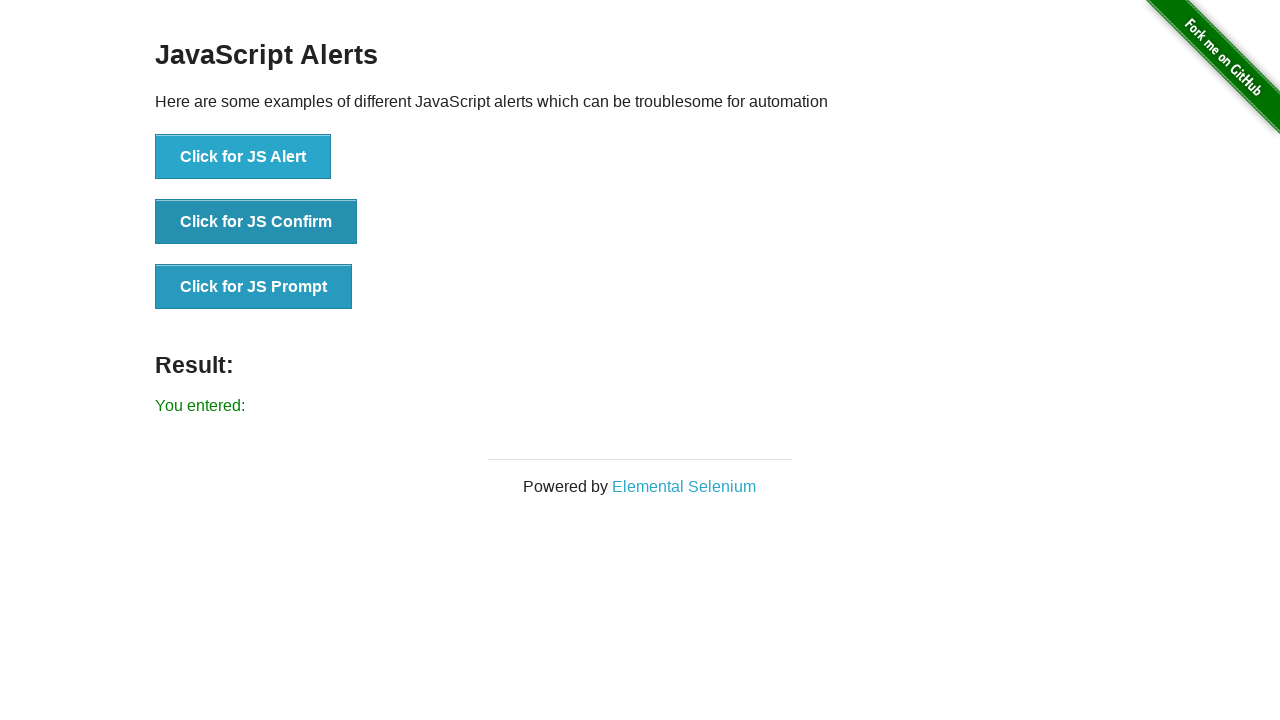

Waited 1000ms for prompt alert to be processed
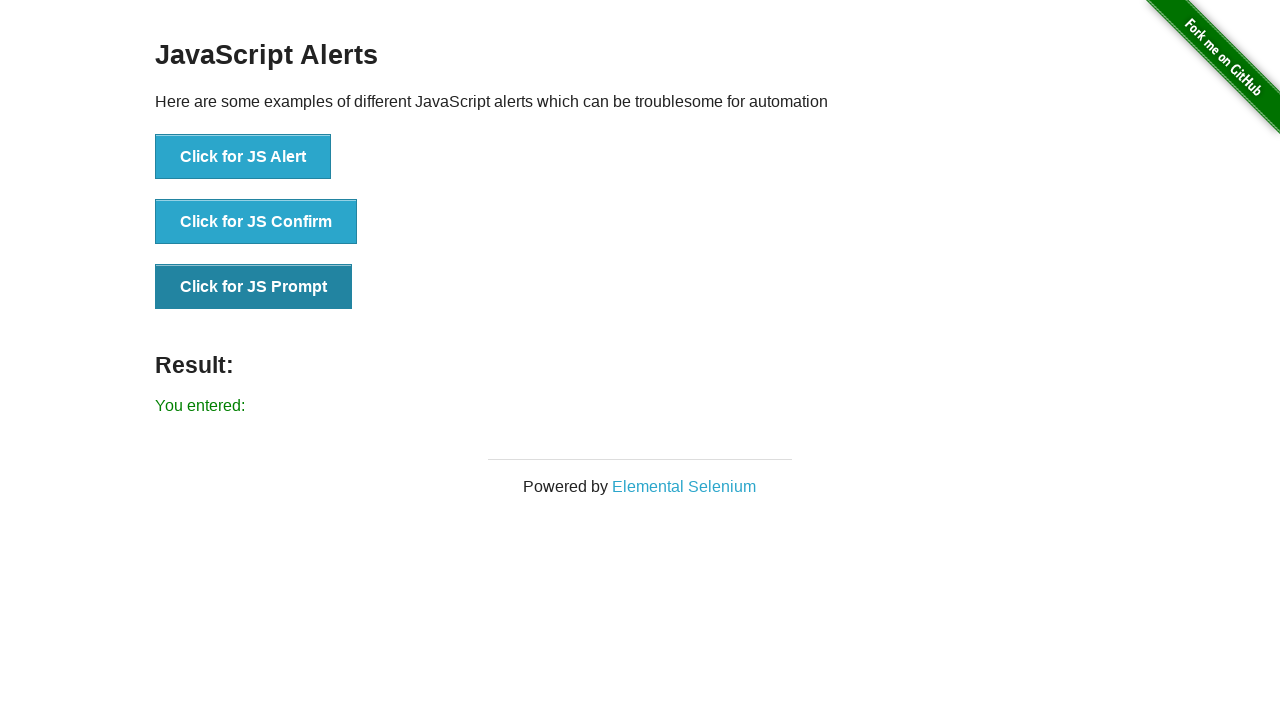

Registered dialog handler to accept final alert
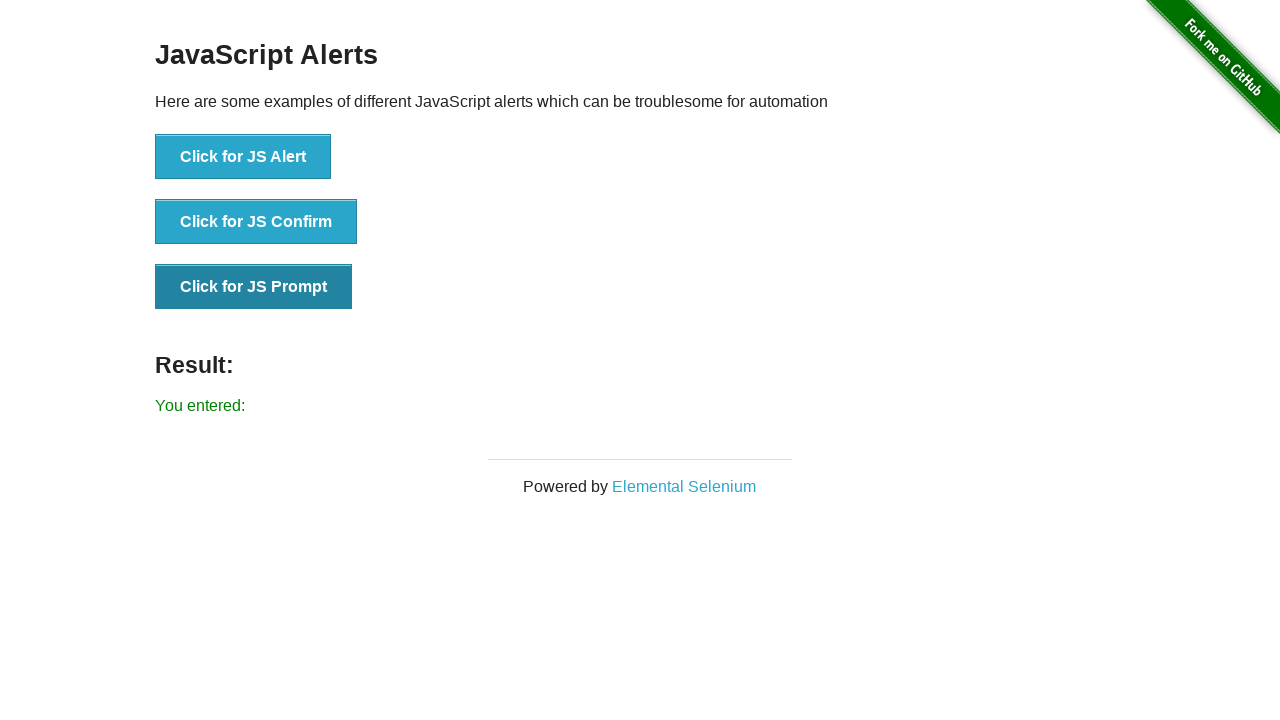

Clicked 'Click for JS Alert' button again at (243, 157) on xpath=//button[text()='Click for JS Alert']
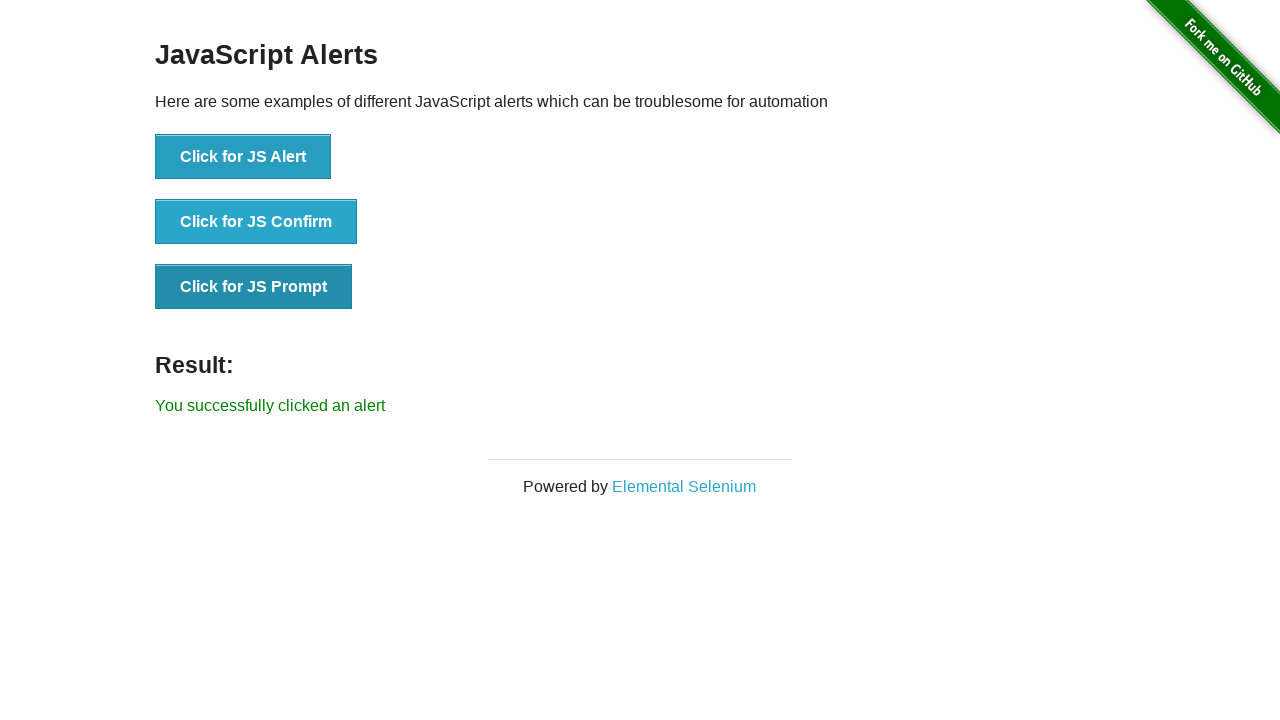

Verified result element is displayed
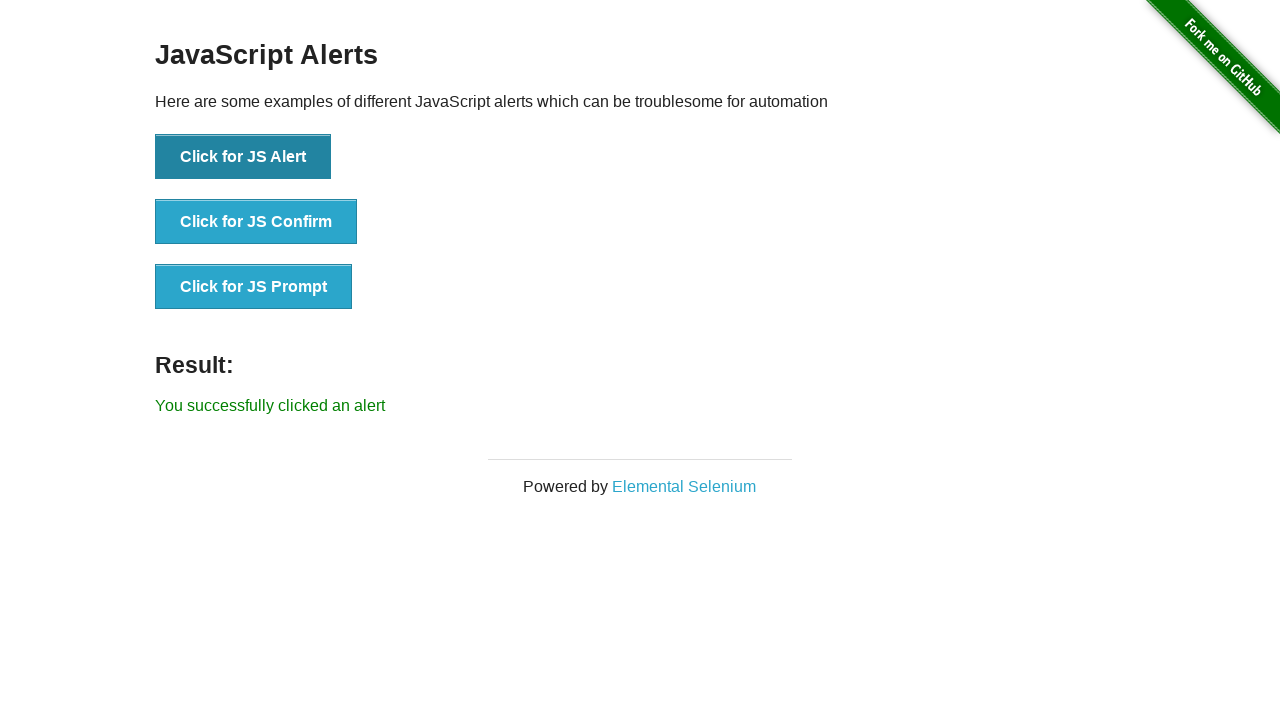

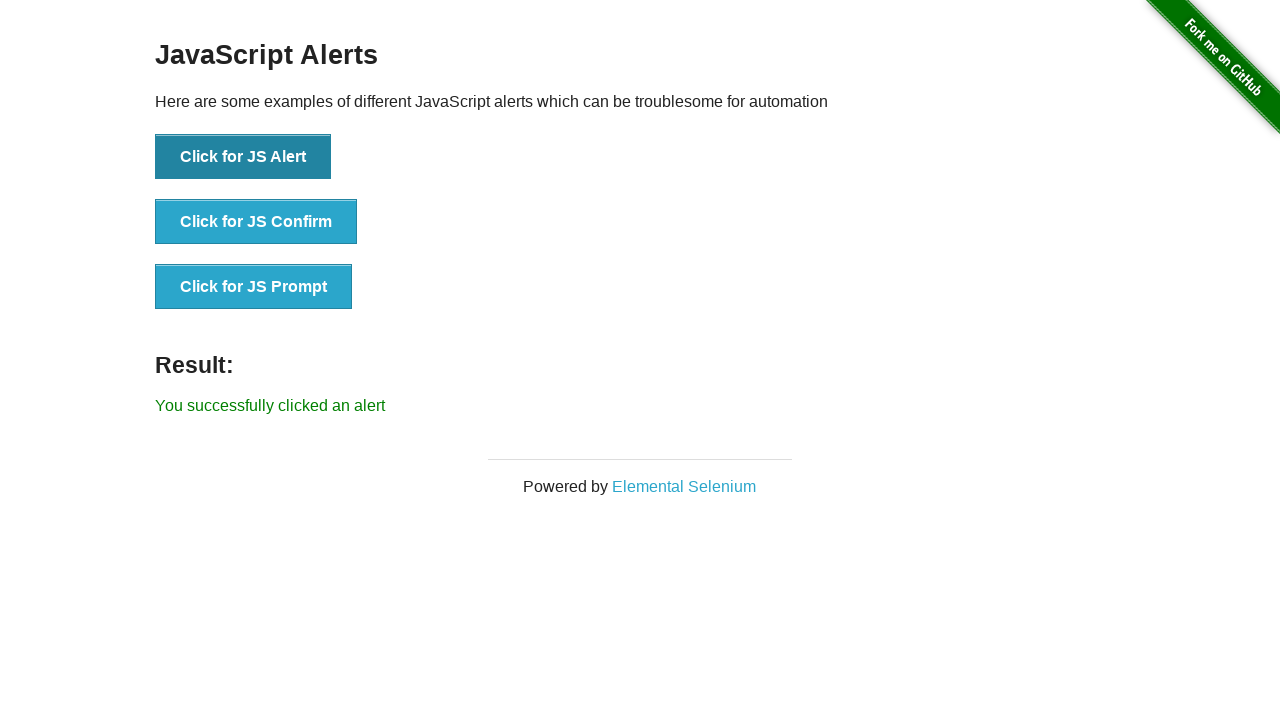